Tests JavaScript alert handling by triggering a confirm dialog and accepting it, then verifying the result text

Starting URL: http://the-internet.herokuapp.com/javascript_alerts

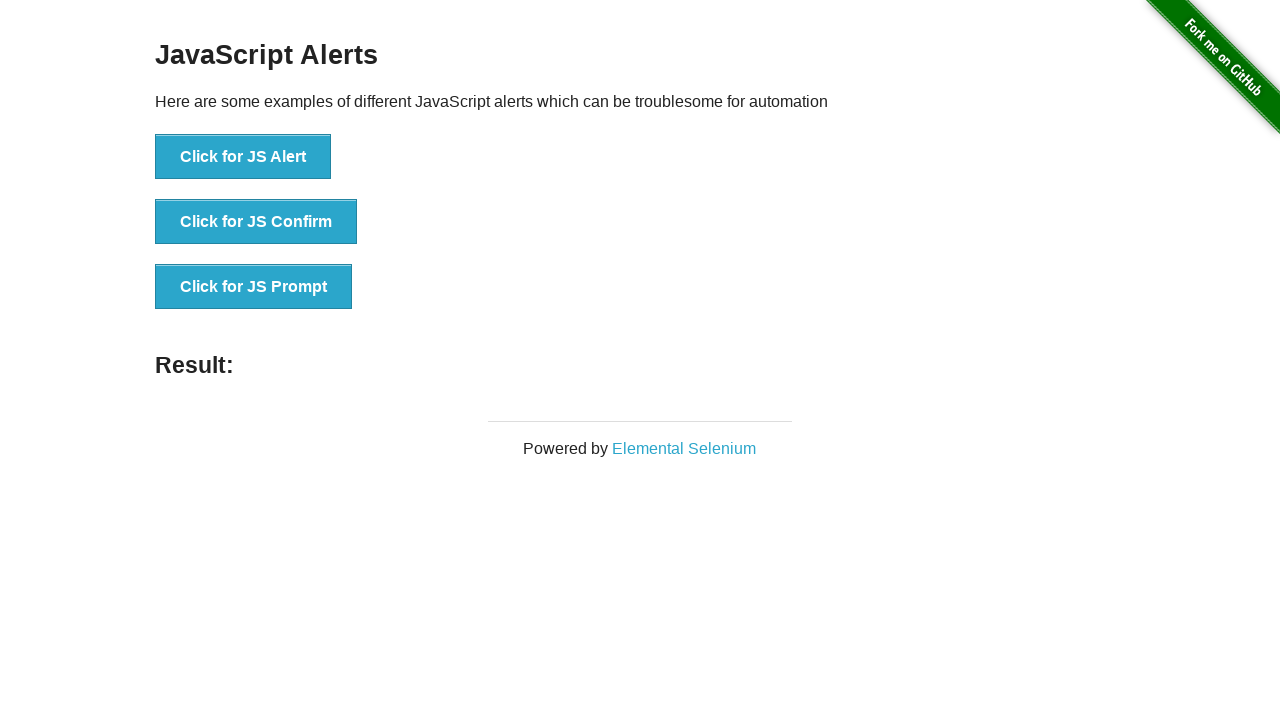

Clicked the second button to trigger confirm dialog at (256, 222) on .example li:nth-child(2) button
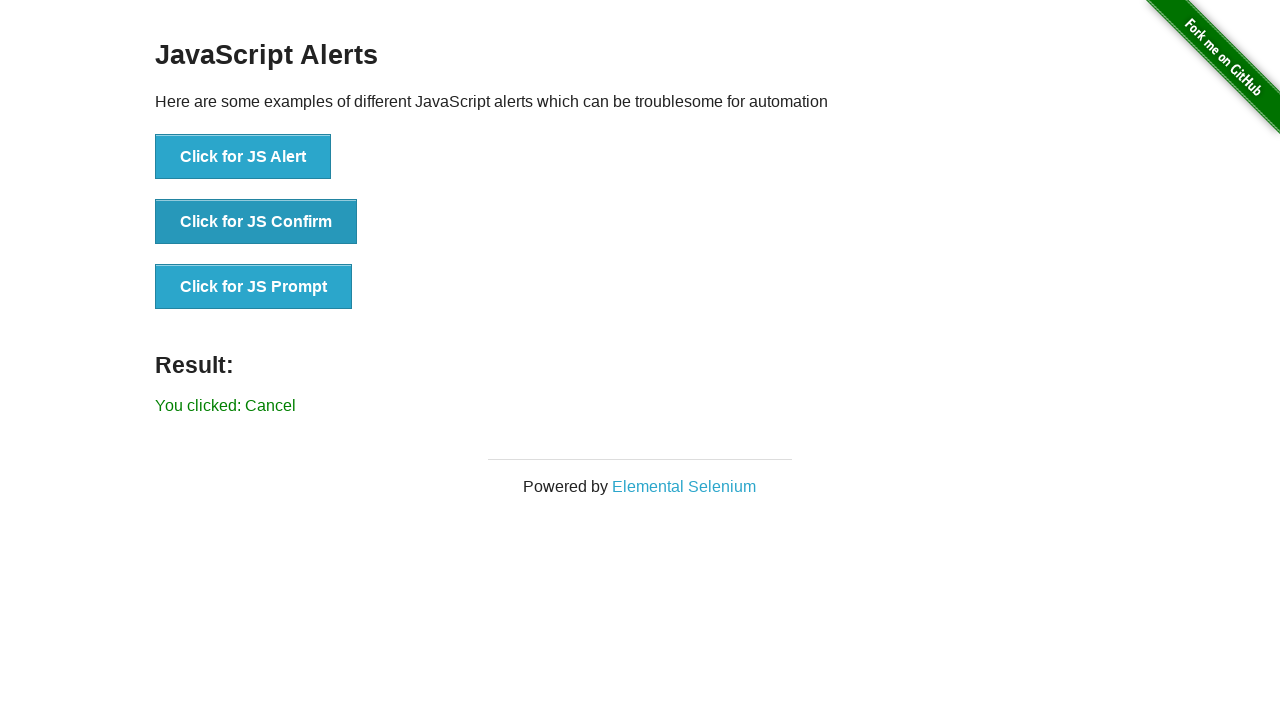

Set up dialog handler to accept any dialogs
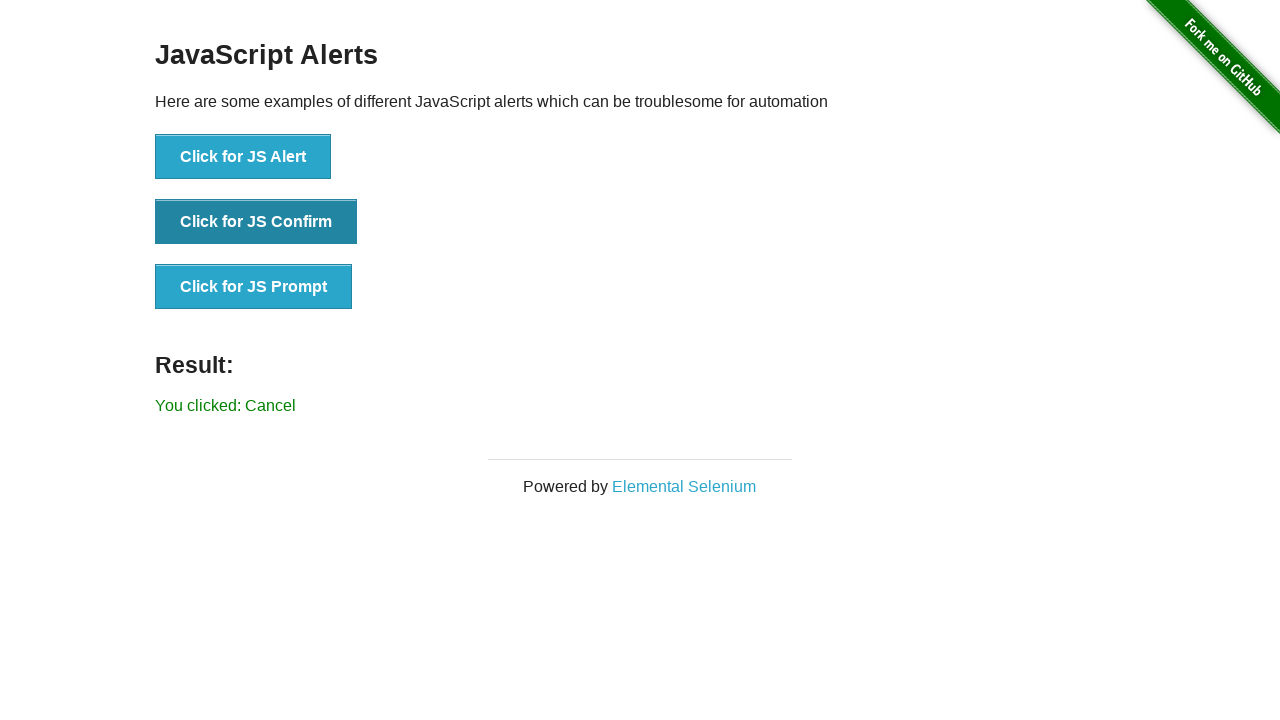

Clicked the second button again to trigger confirm dialog with handler ready at (256, 222) on .example li:nth-child(2) button
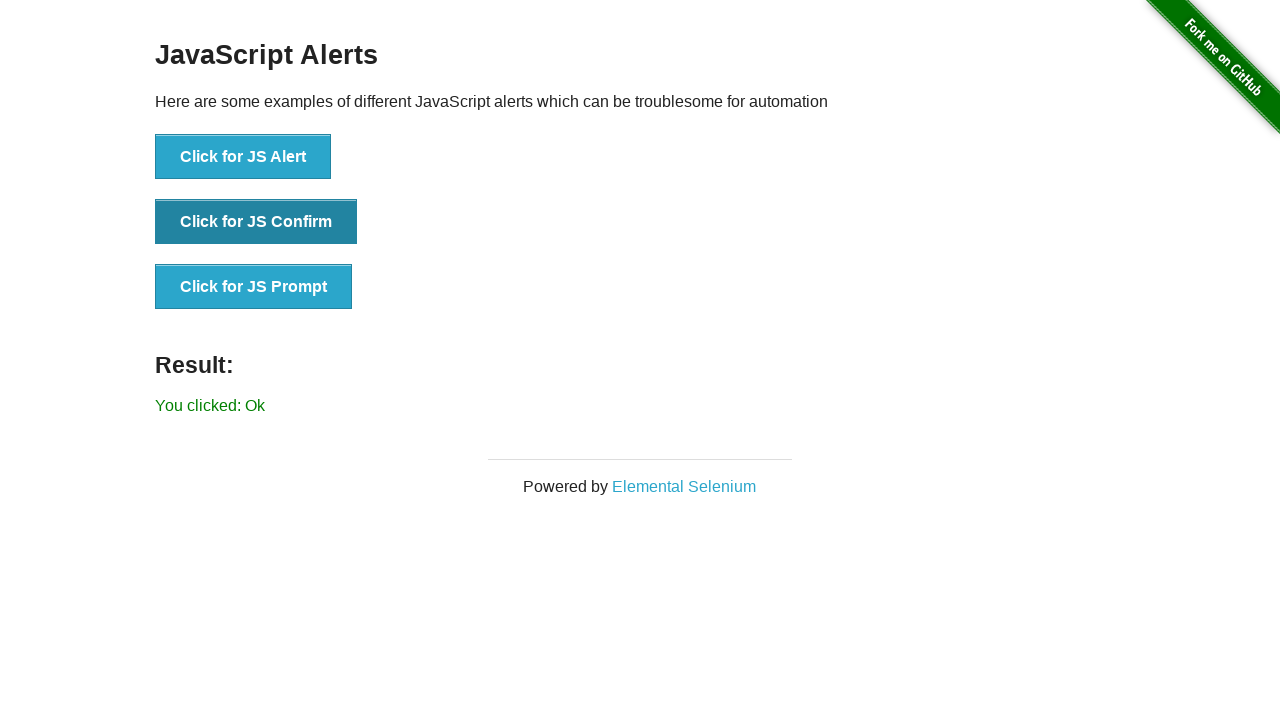

Located result element
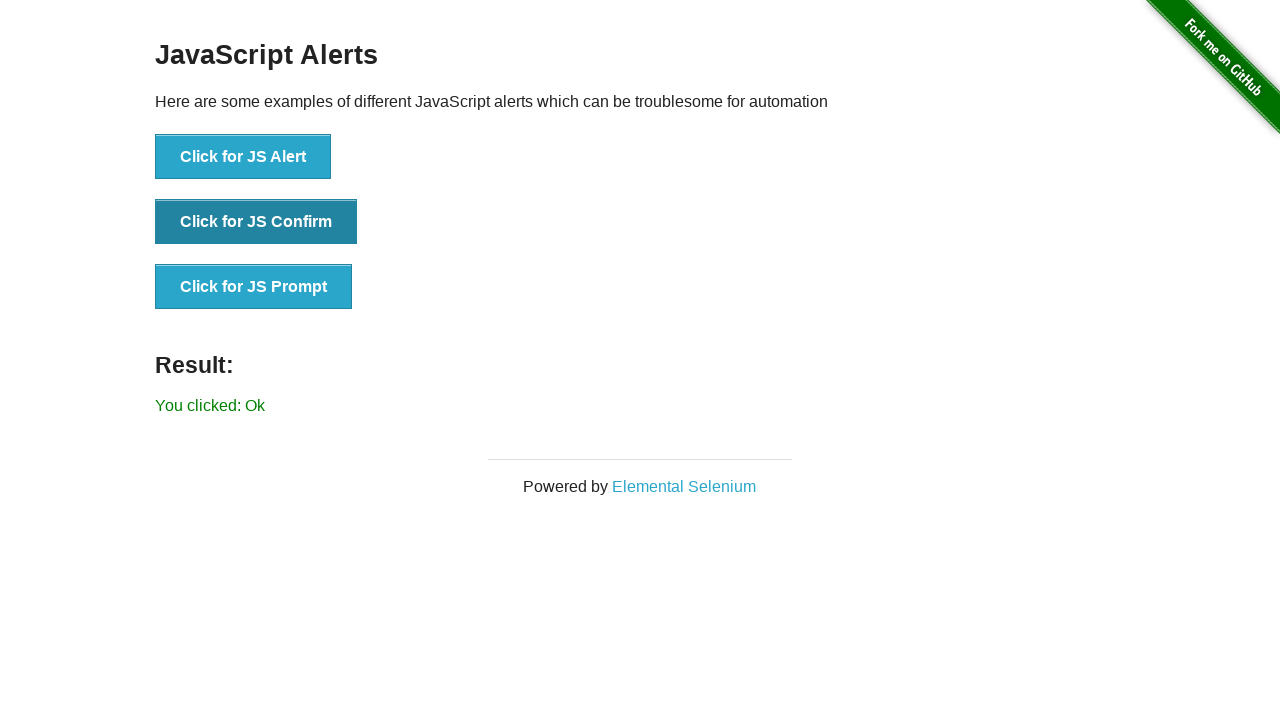

Verified result text is 'You clicked: Ok'
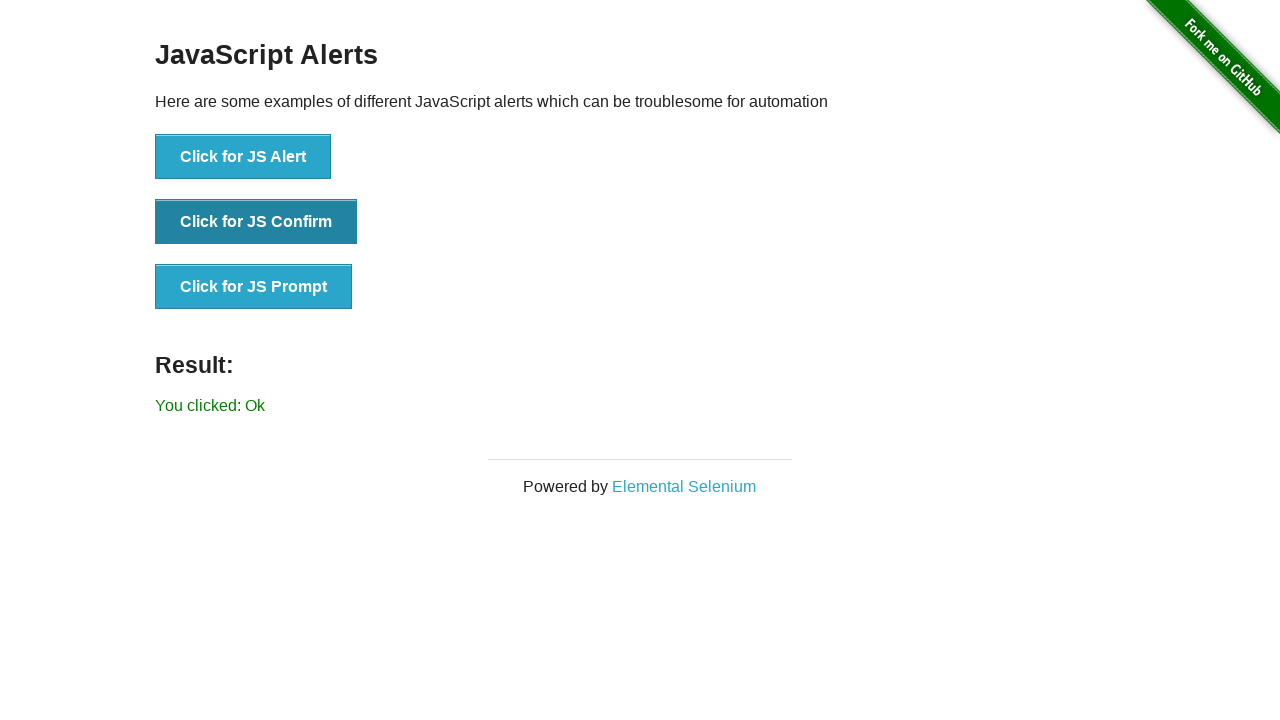

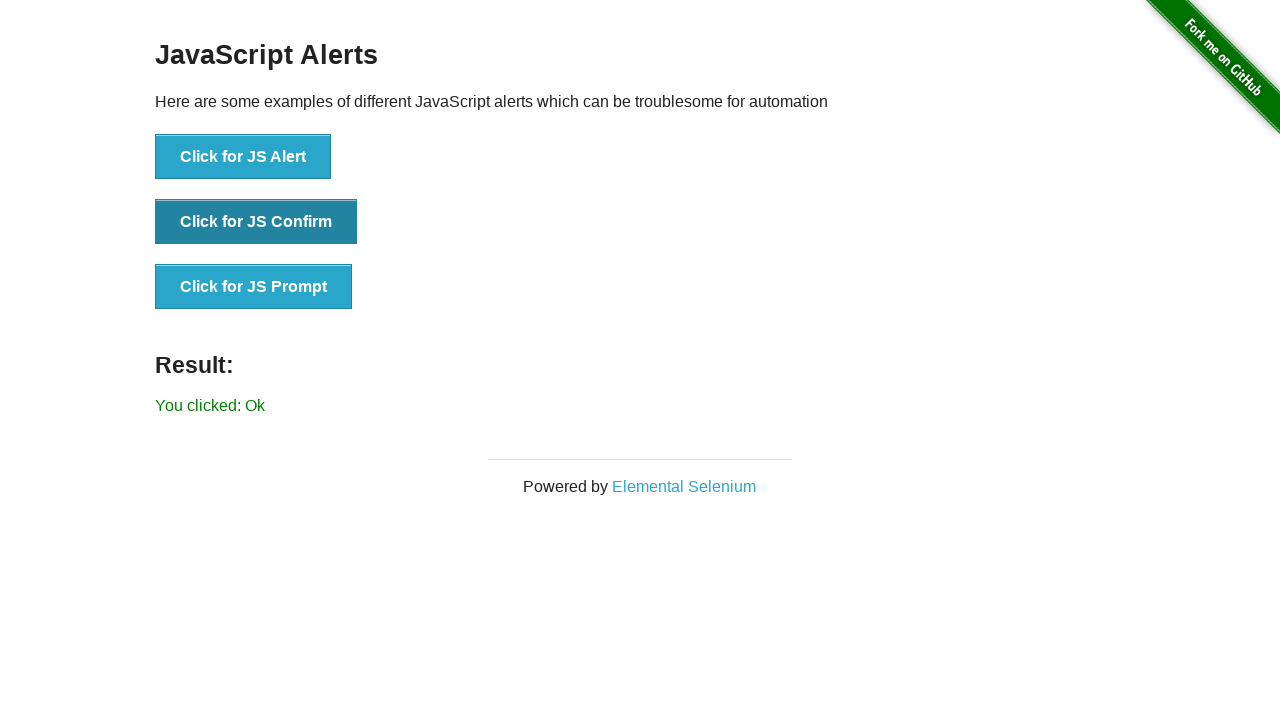